Tests the text box form on DemoQA by filling in user name, email, current address, and permanent address fields, then submitting the form

Starting URL: https://demoqa.com/text-box

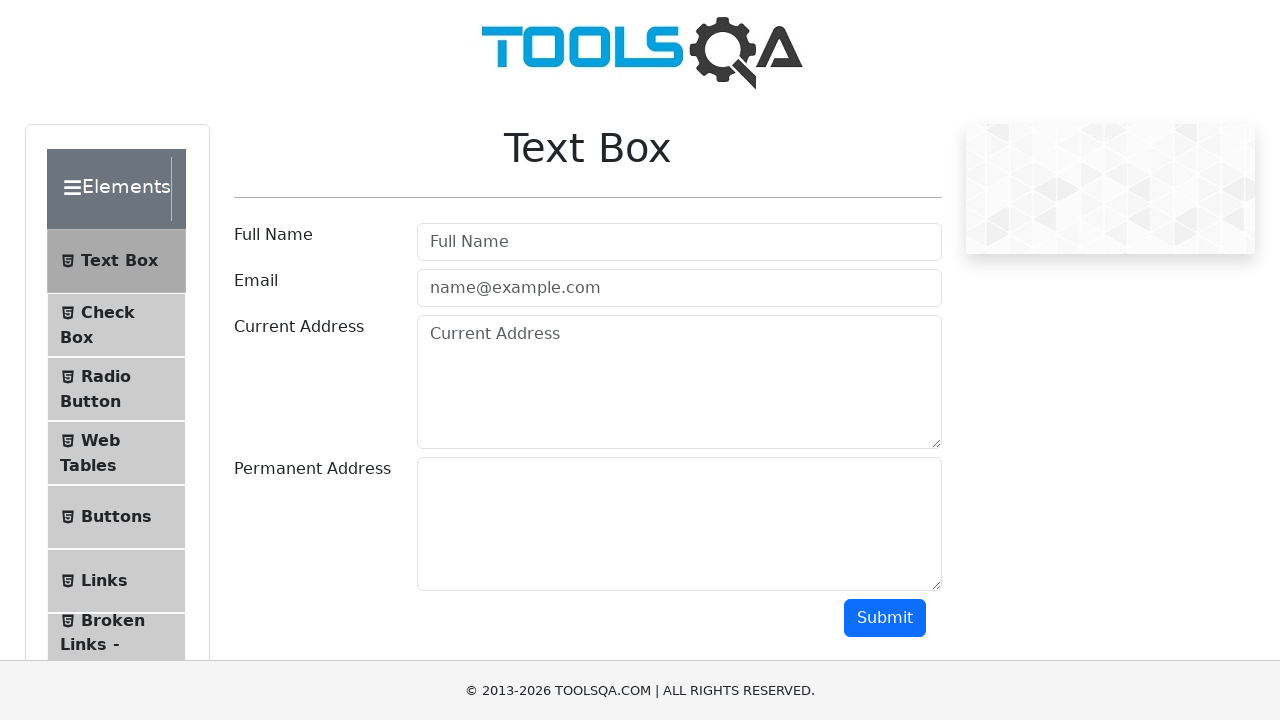

Filled user name field with 'Fer' on input#userName
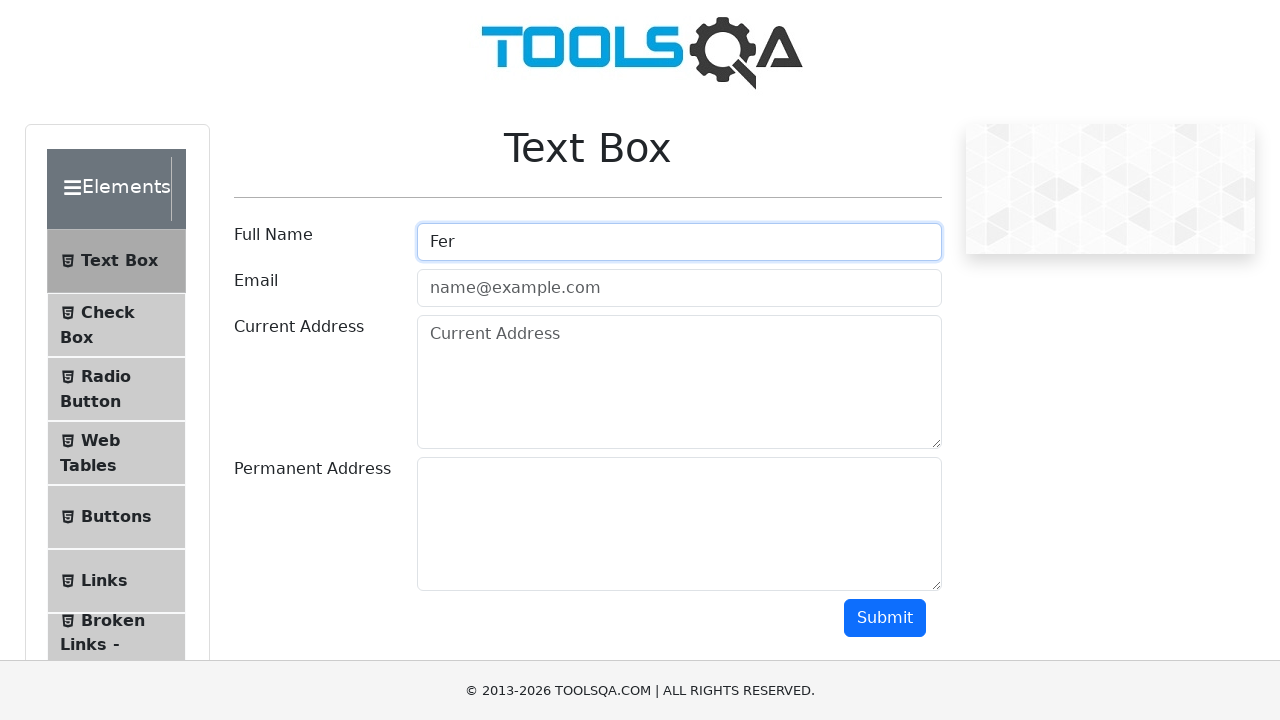

Filled email field with 'coso@coso.com' on input#userEmail
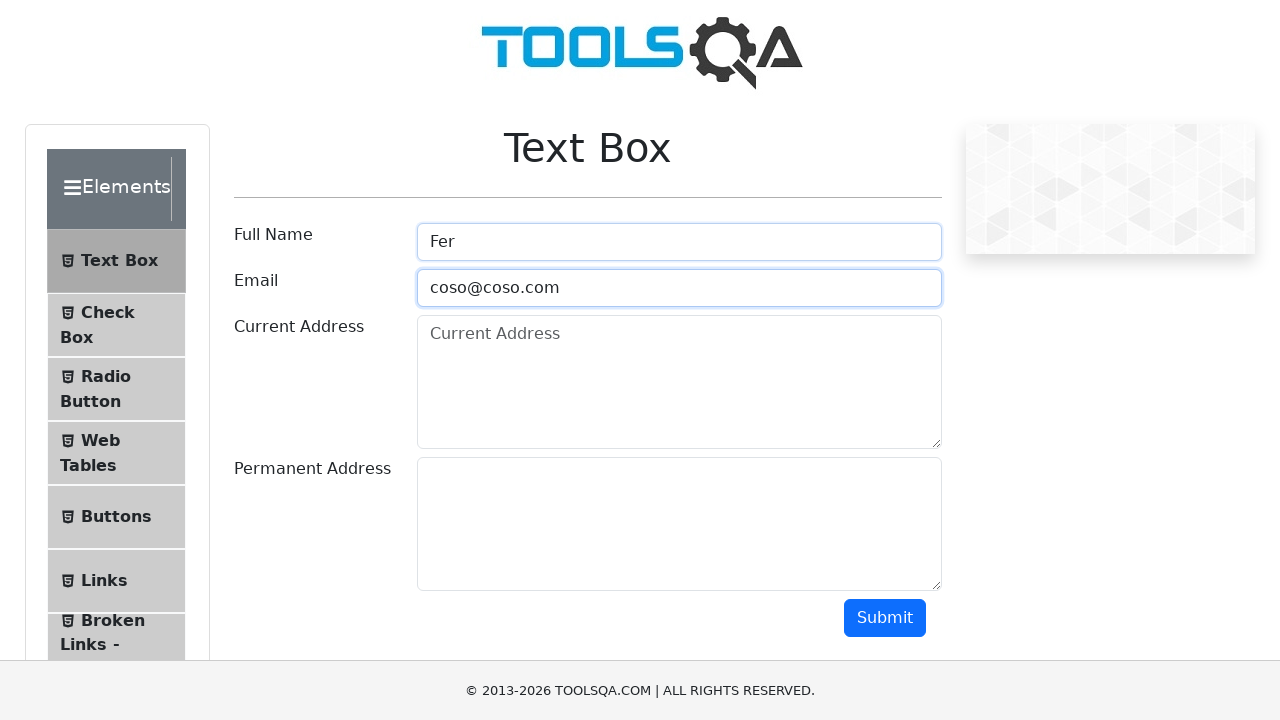

Filled current address field with 'Tres de Febrero' on #currentAddress
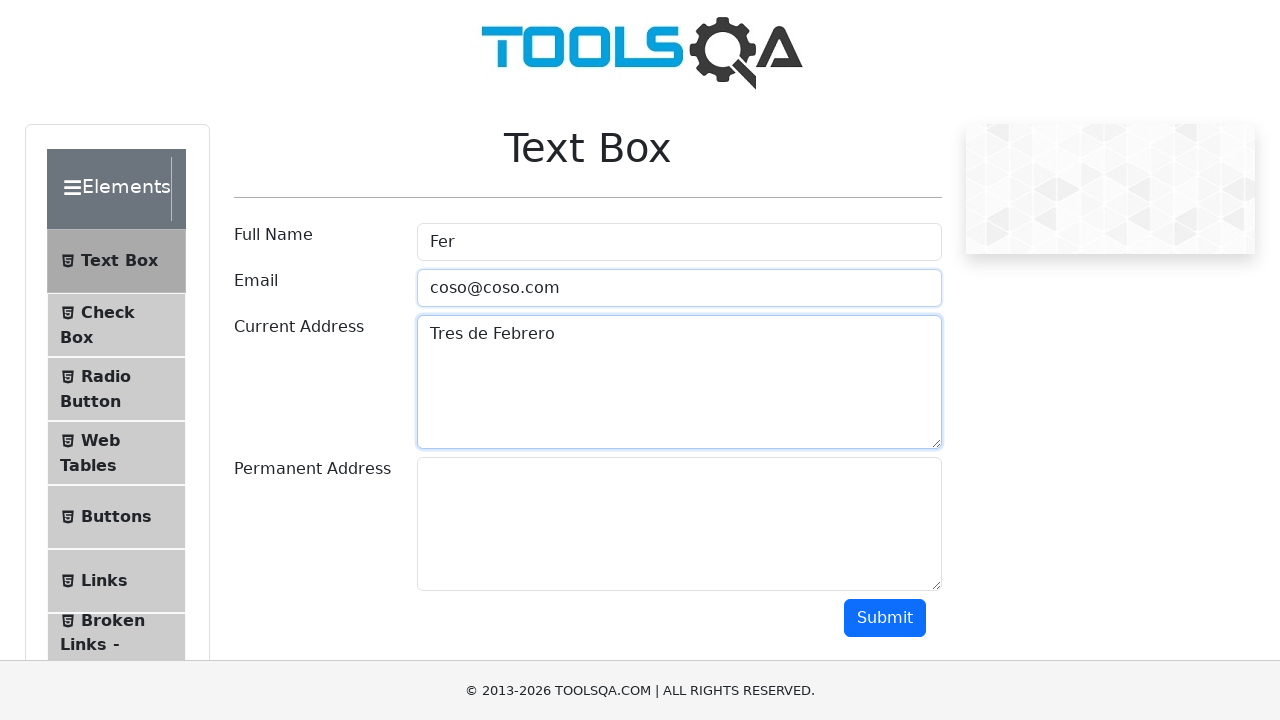

Filled permanent address field with 'Martin Coronado' on #permanentAddress
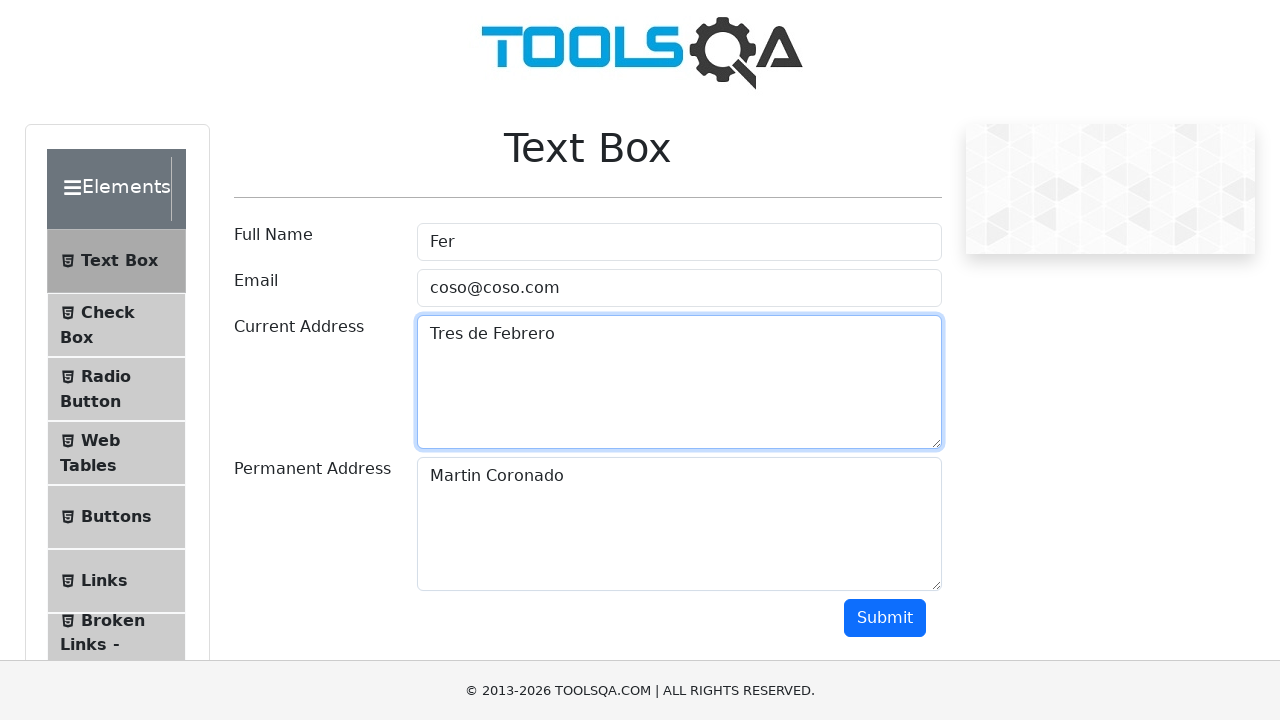

Scrolled down to make submit button visible
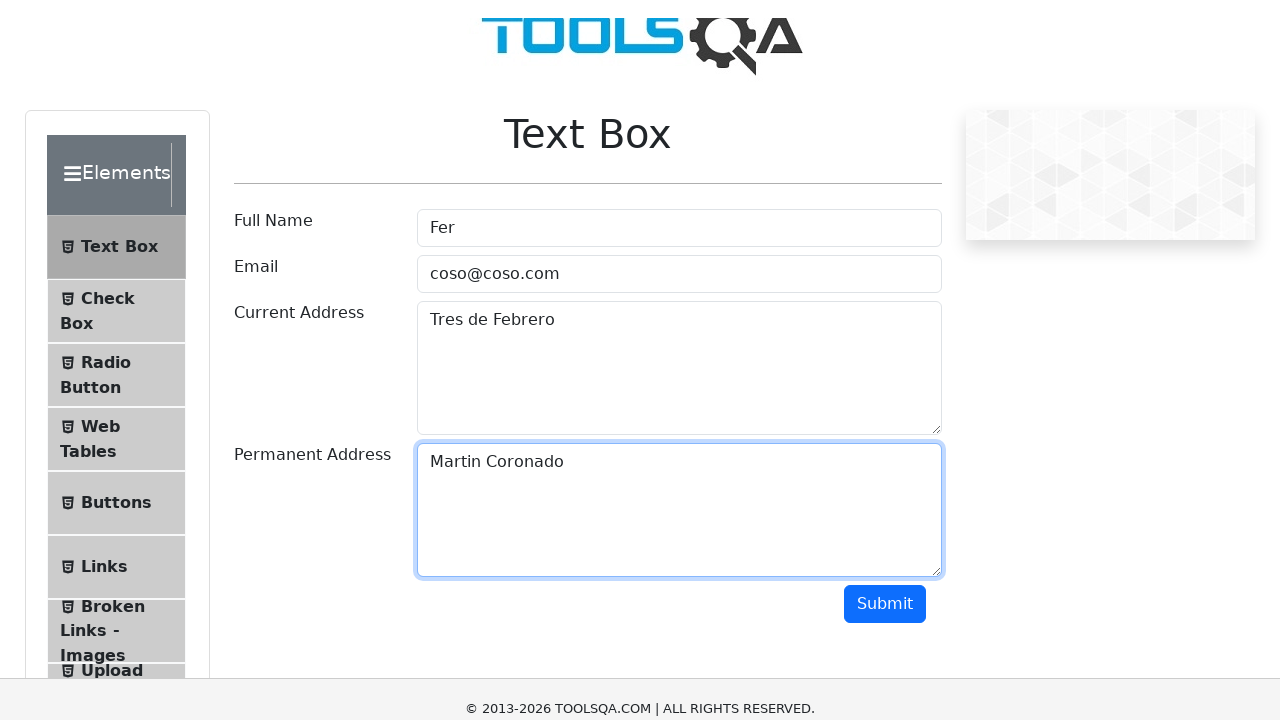

Clicked the submit button at (885, 118) on #submit
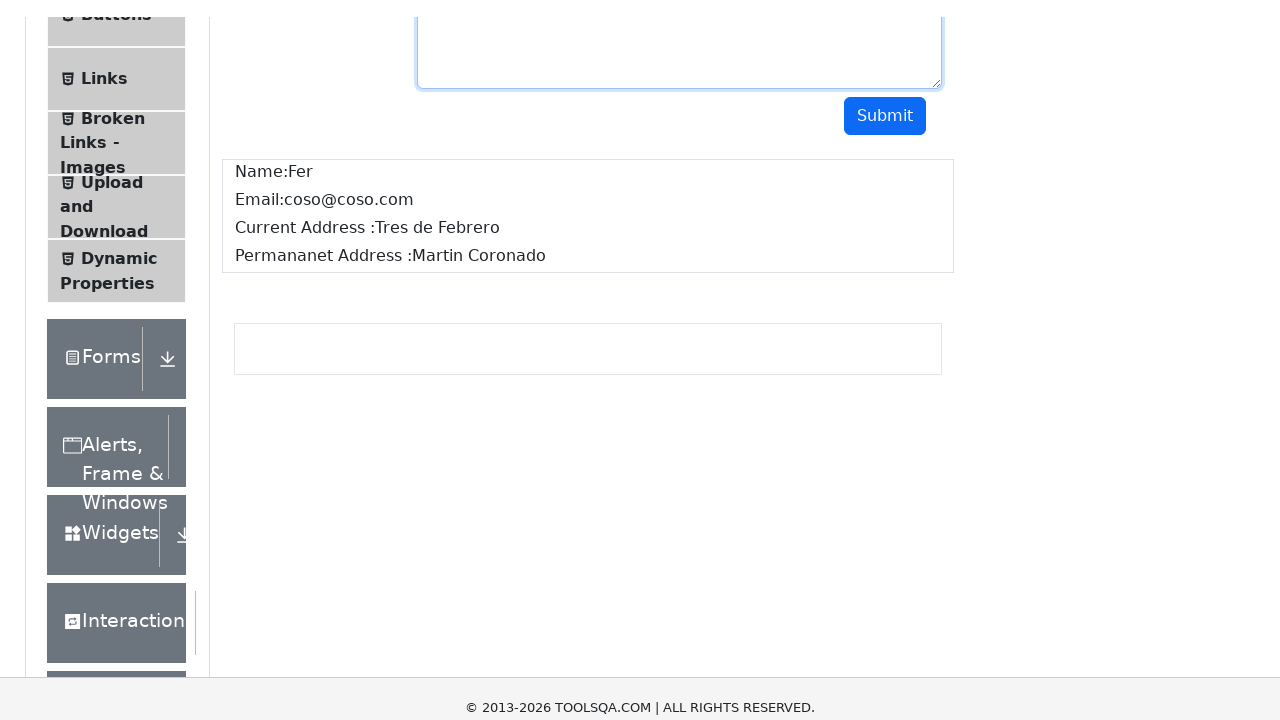

Form output appeared after submission
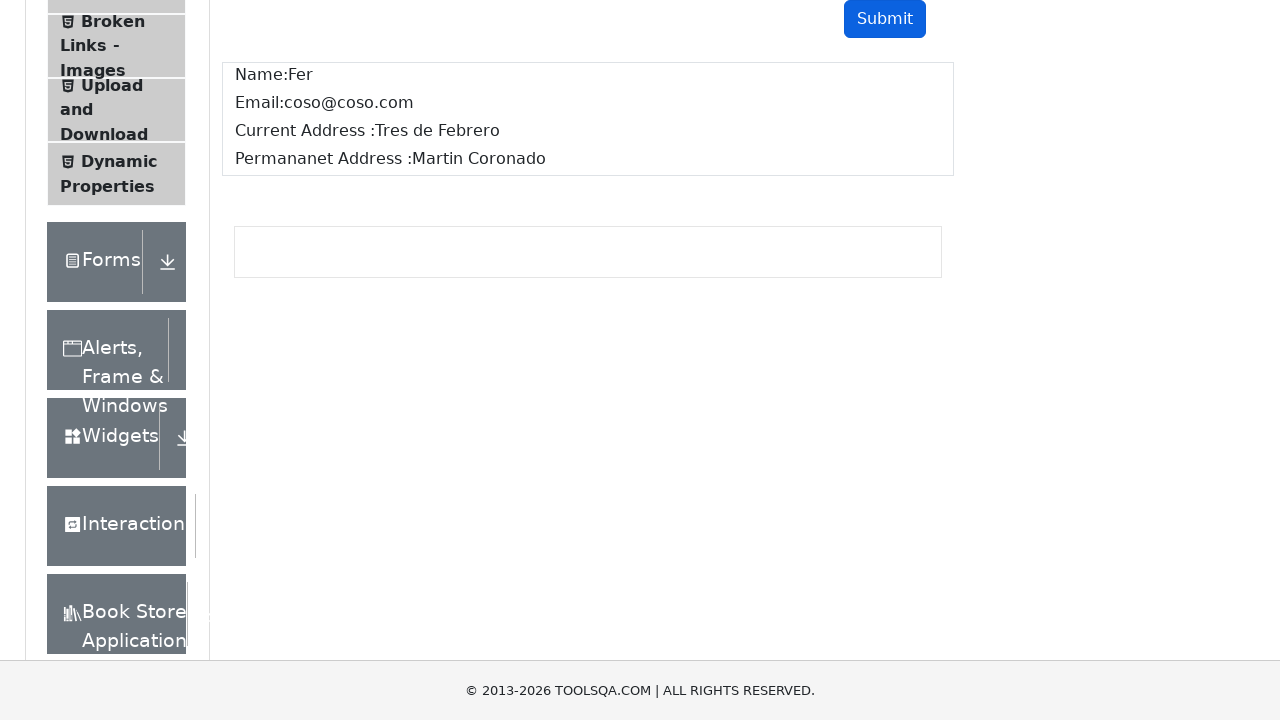

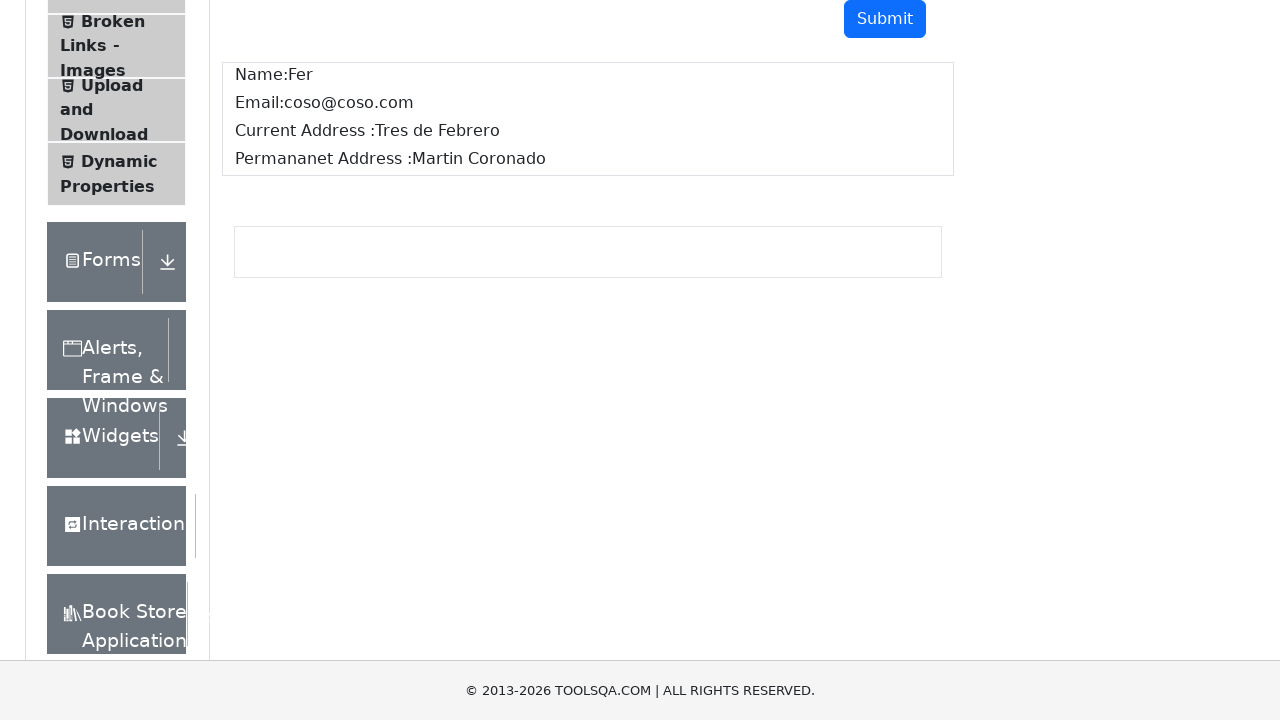